Tests scroll functionality by scrolling down to the "Powered by CYDEO" element and then scrolling back up using Page Up

Starting URL: https://practice.cydeo.com/

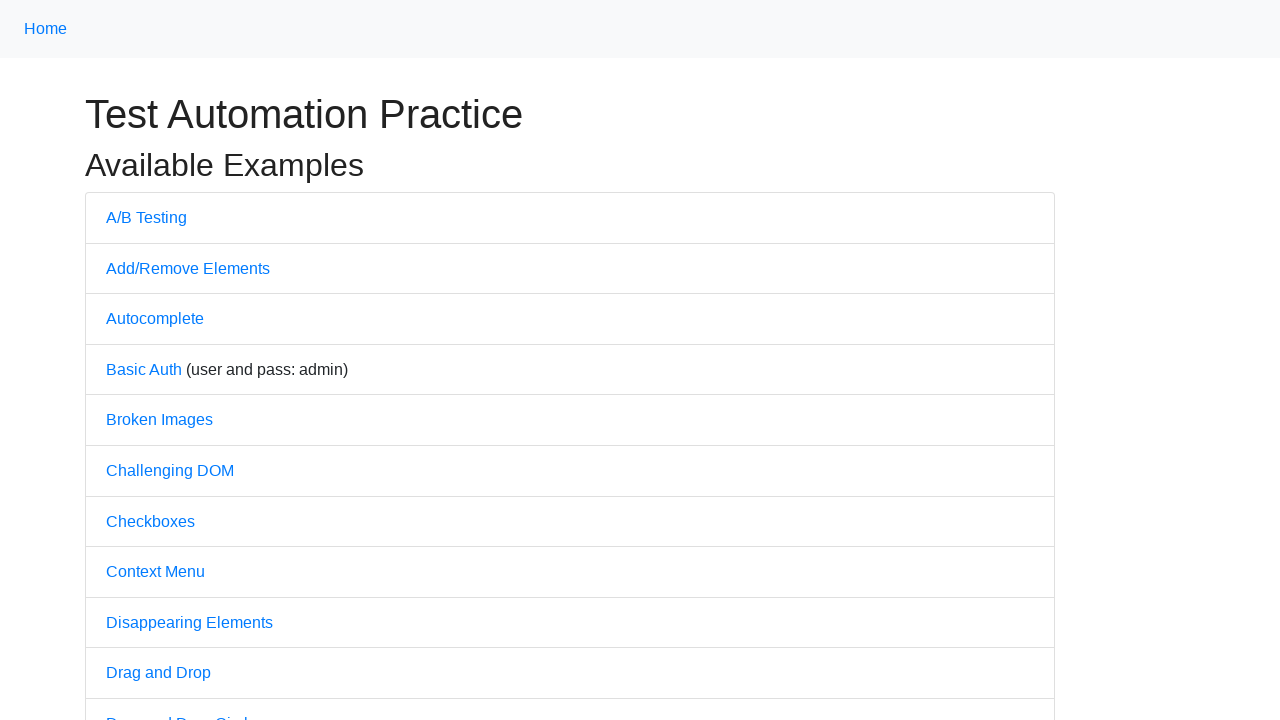

Waited for 'Powered by' element to load
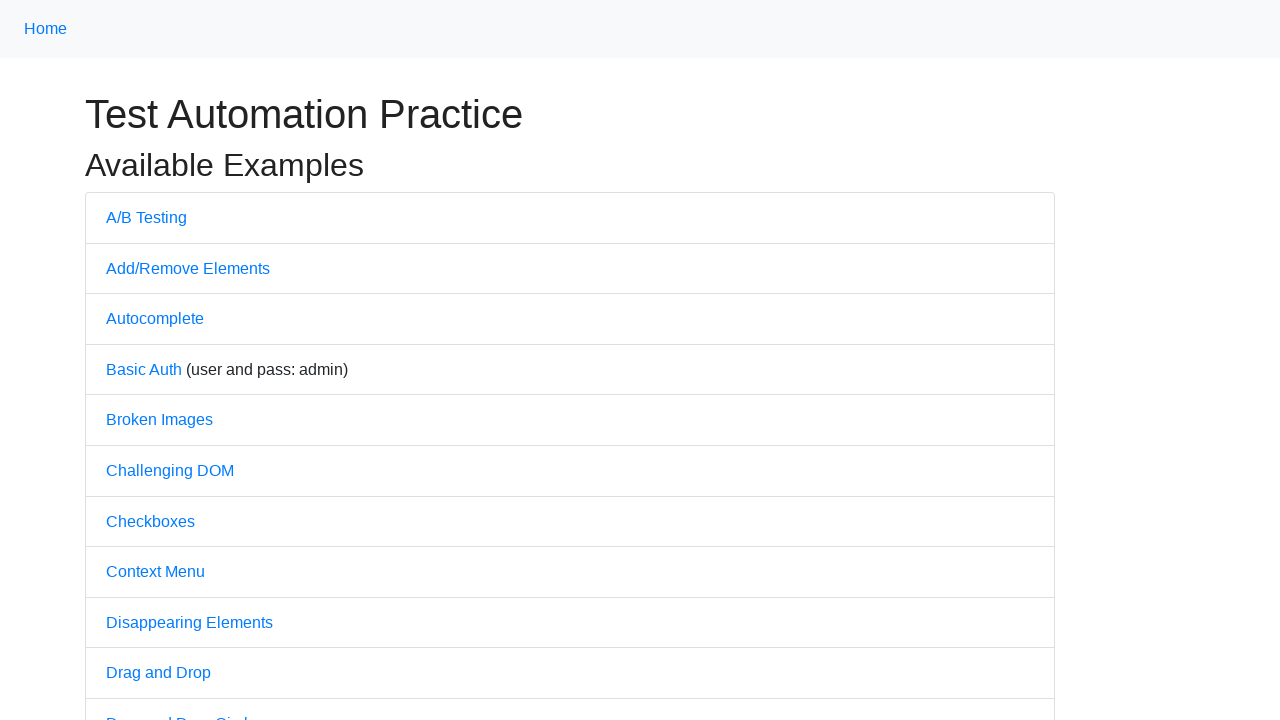

Scrolled down to 'Powered by CYDEO' element
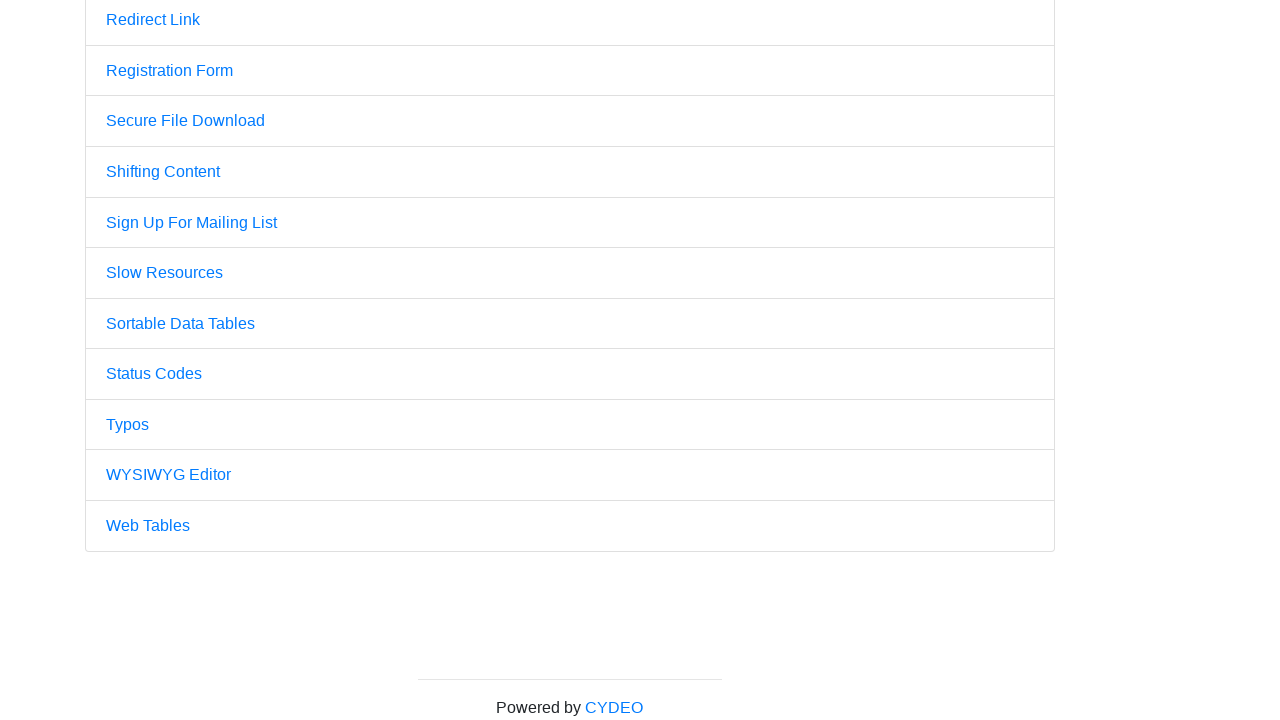

Waited 1000ms for page to stabilize
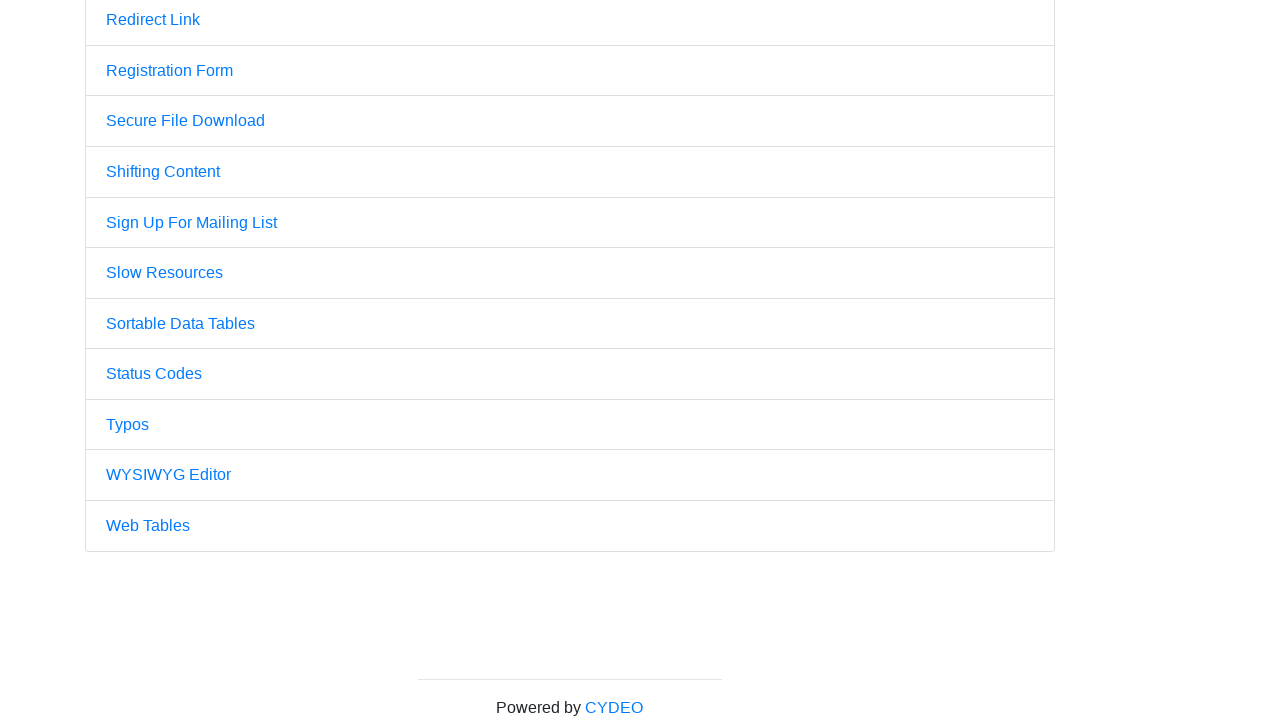

Pressed Page Up to scroll back to top
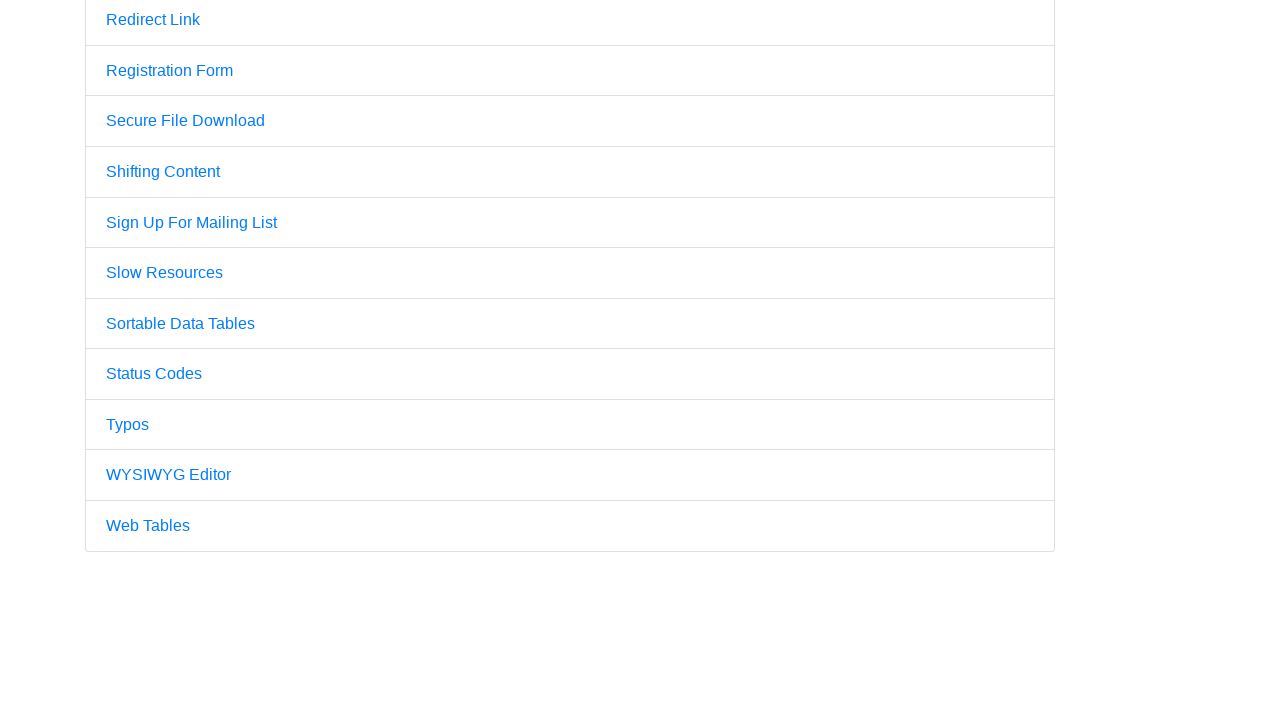

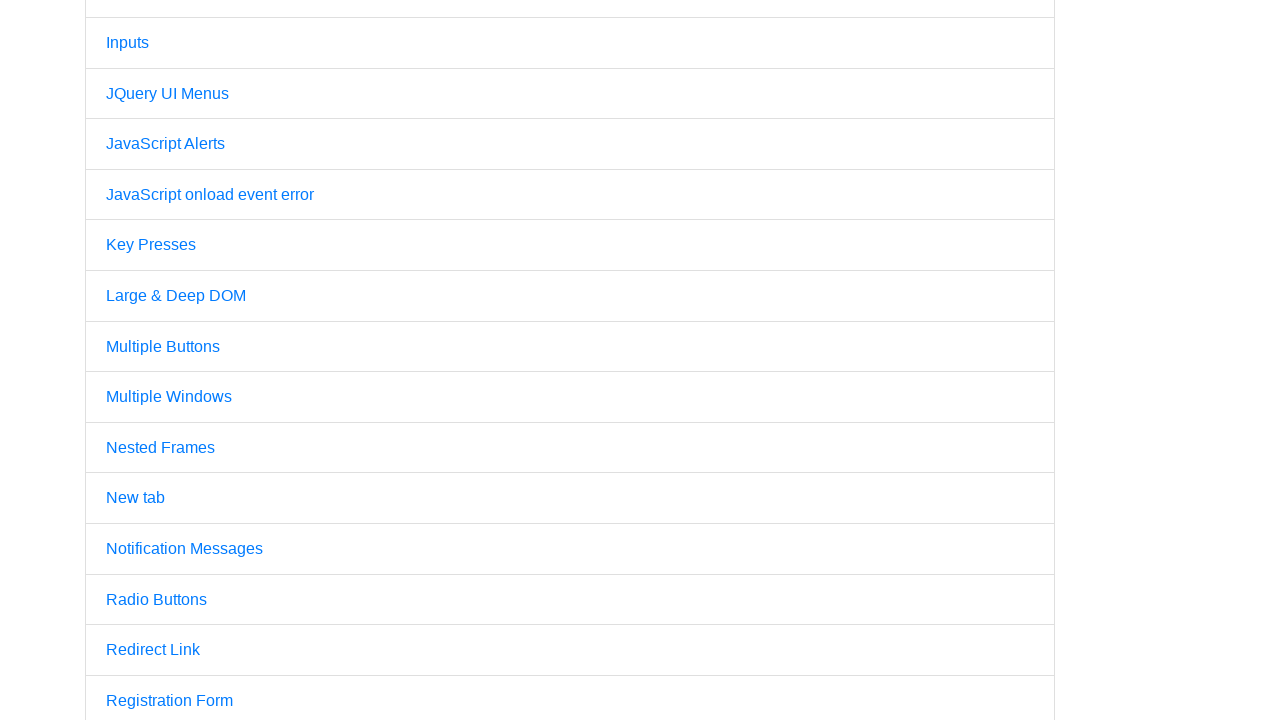